Tests canceling an edit operation by pressing Escape

Starting URL: https://todomvc4tasj.herokuapp.com/

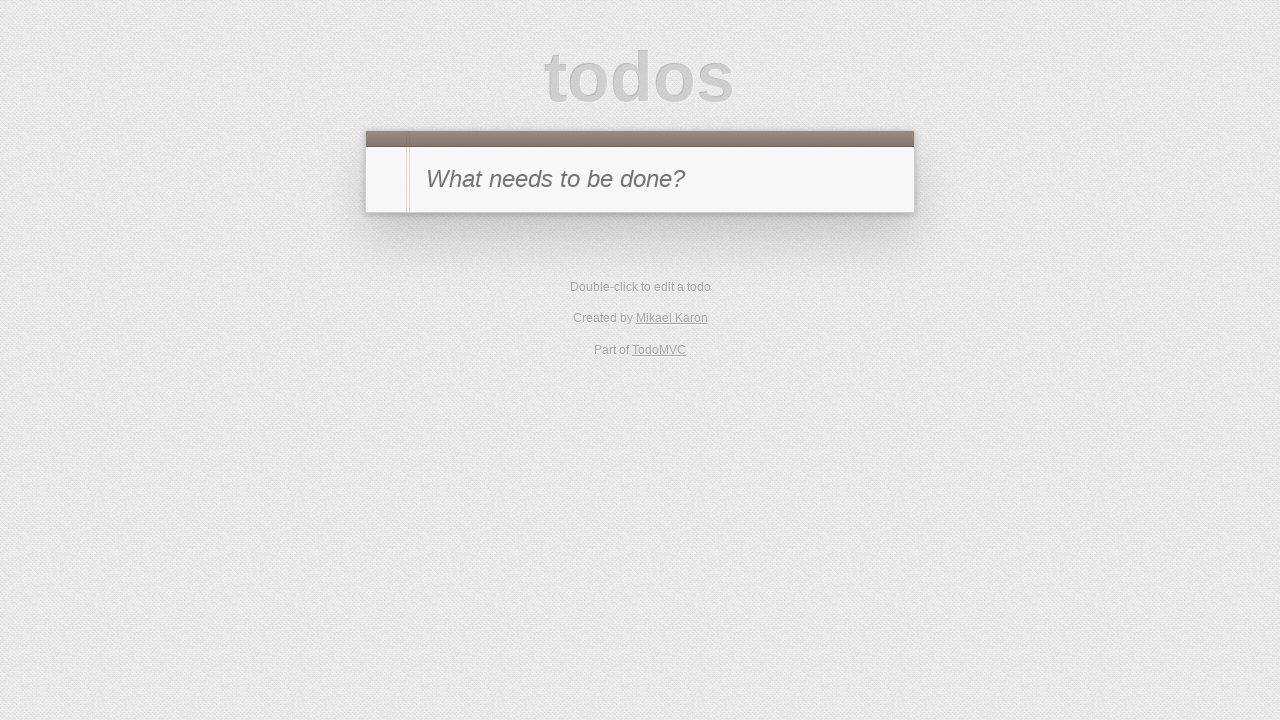

Set localStorage with active task '1'
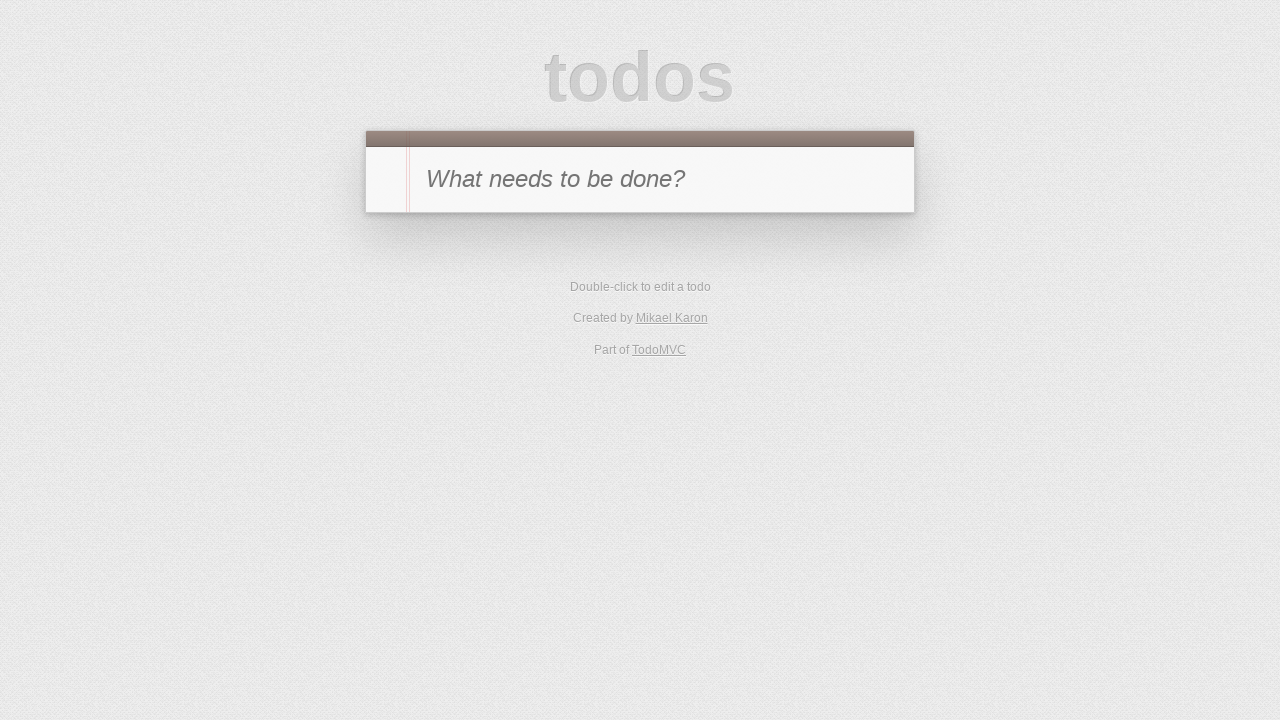

Reloaded page to load task from localStorage
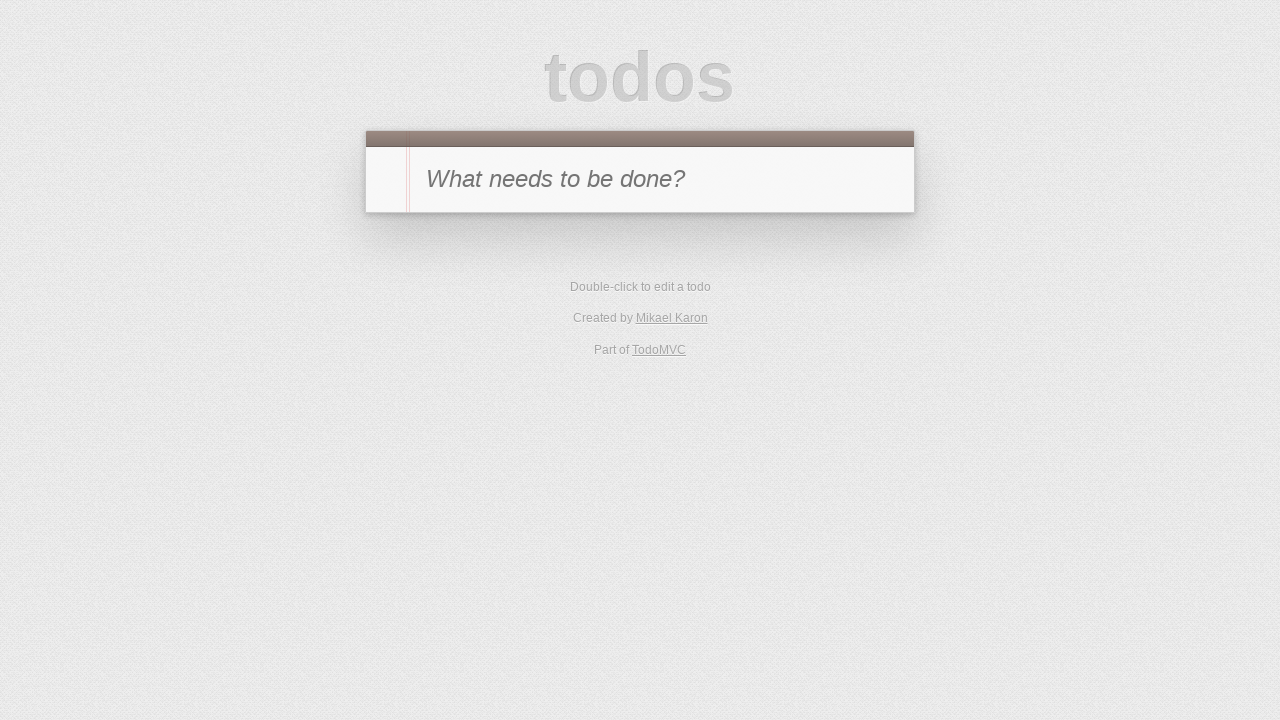

Double-clicked task '1' to start editing at (640, 242) on #todo-list>li:has-text('1')
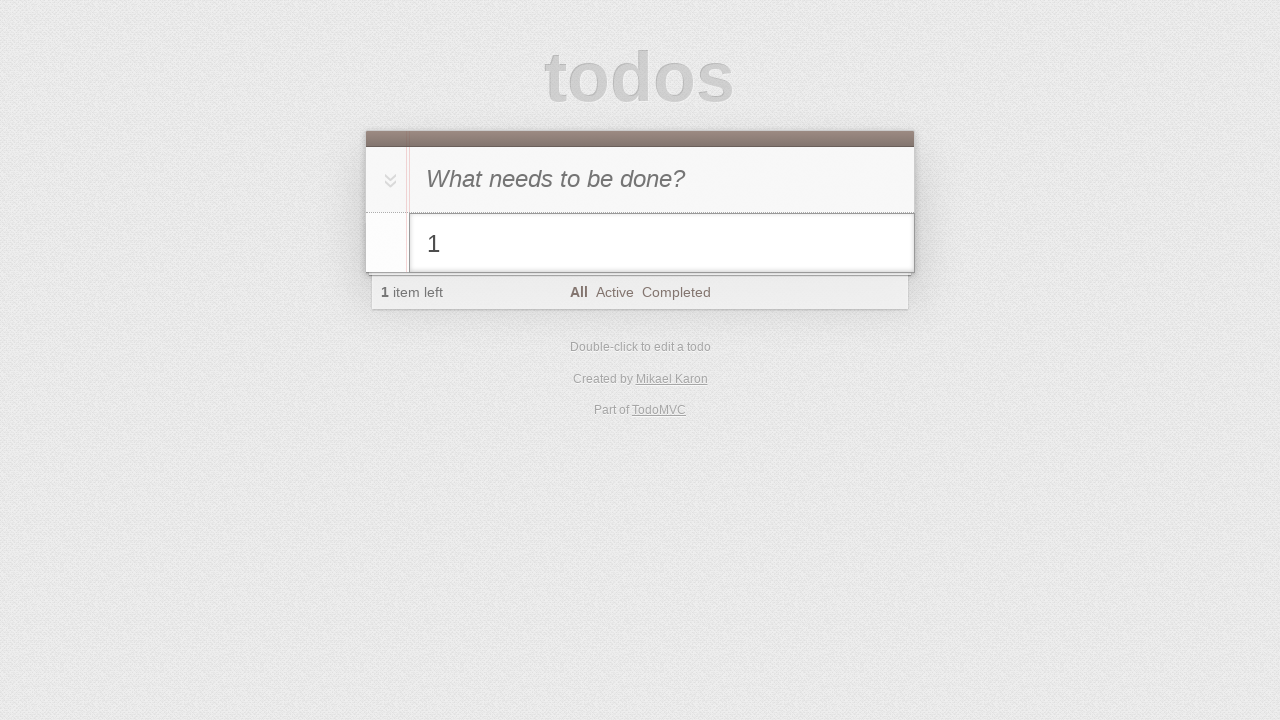

Filled edit field with '1 cancel edit' on #todo-list>li.editing .edit
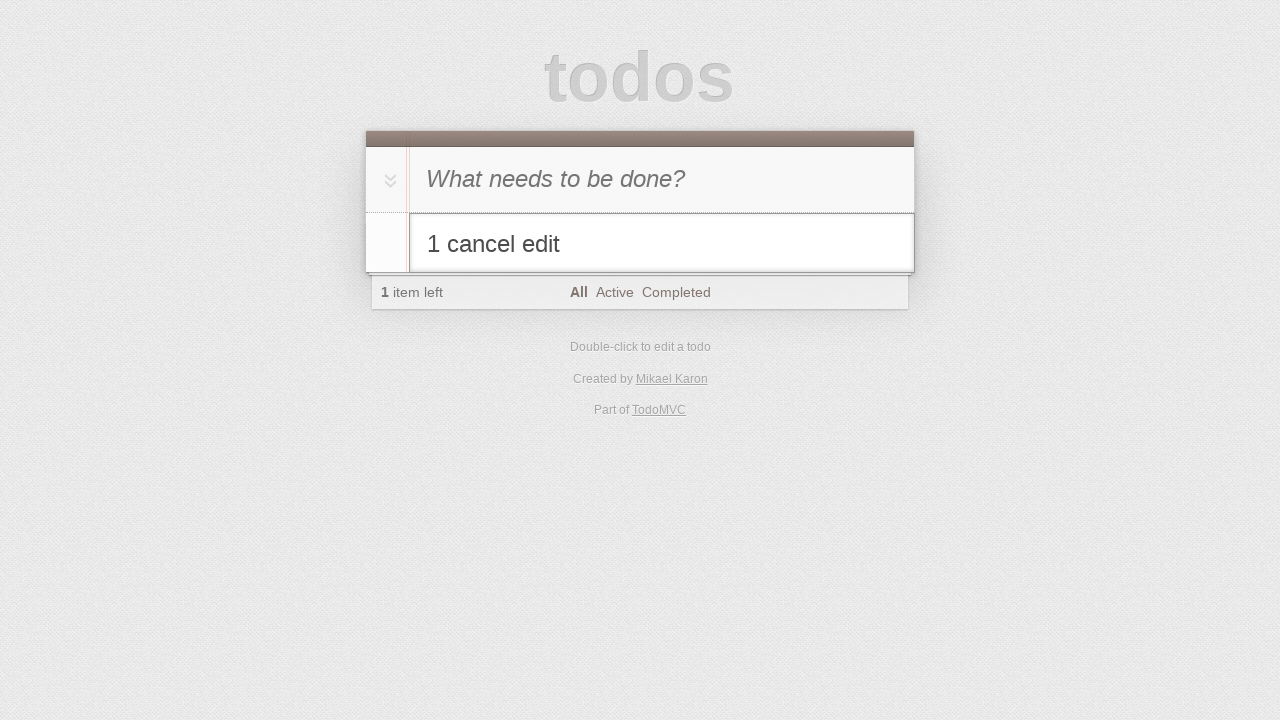

Pressed Escape to cancel edit operation on #todo-list>li.editing .edit
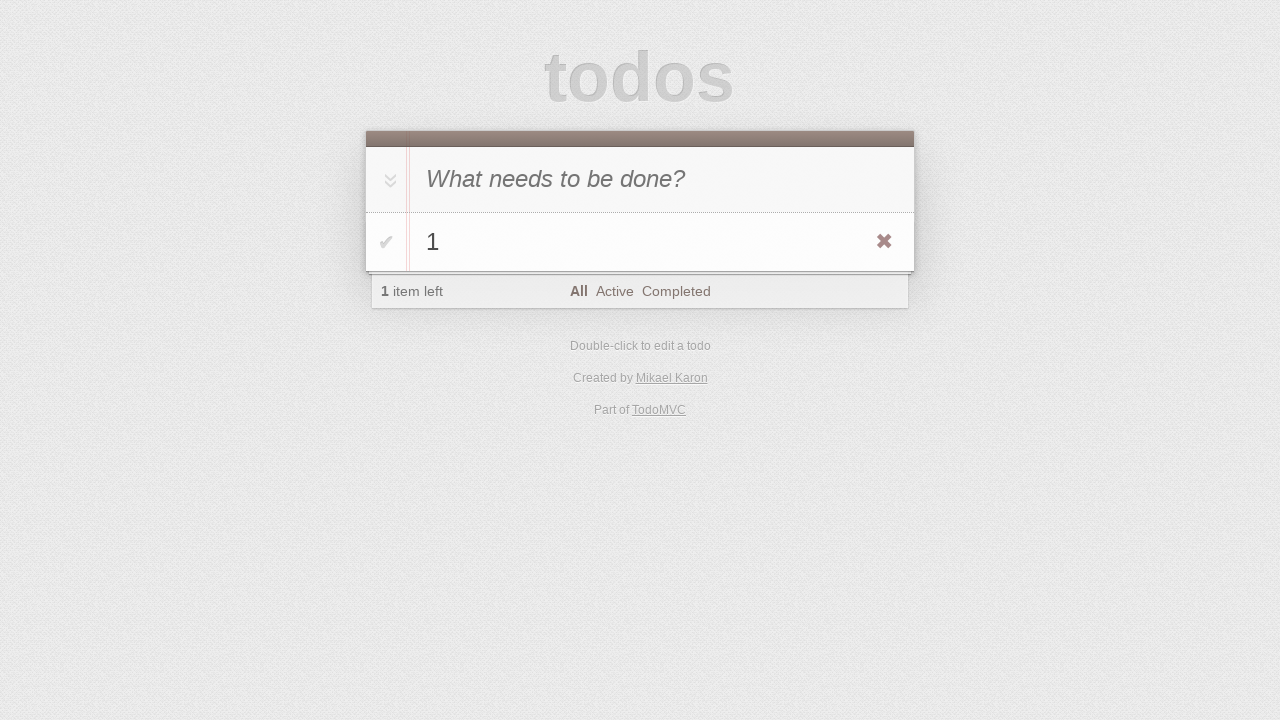

Verified original task text '1' is preserved after cancel
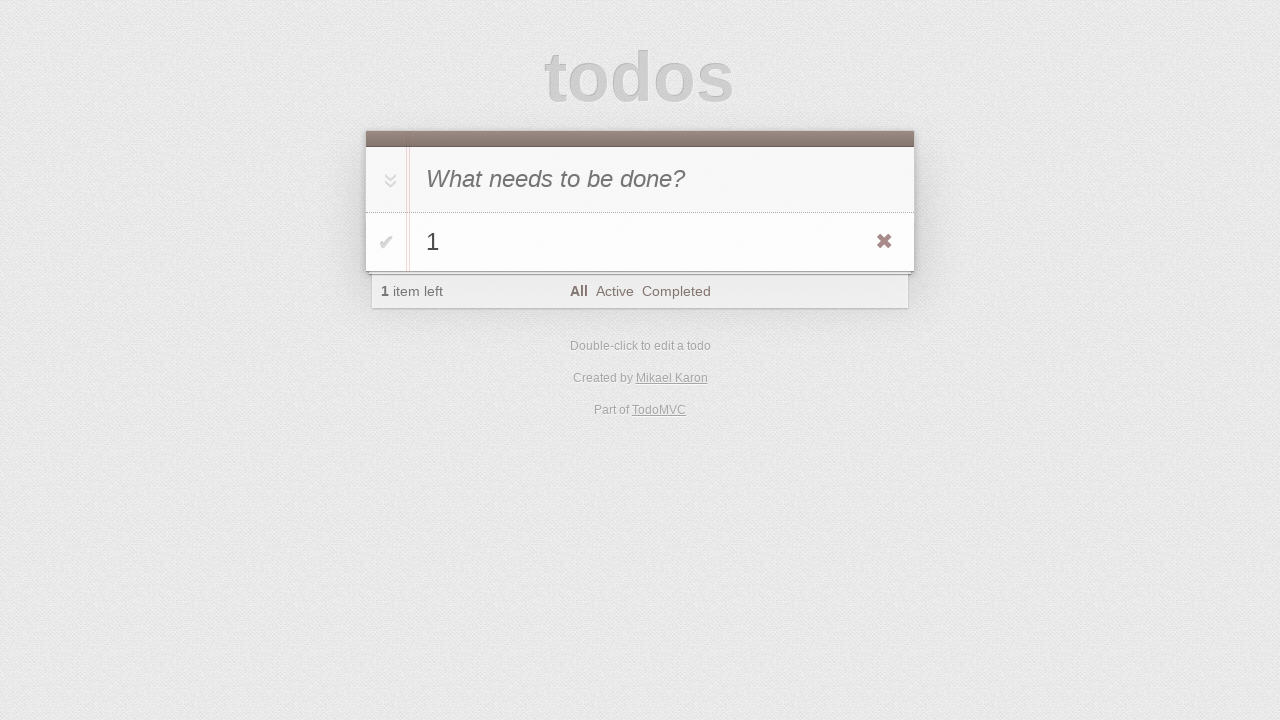

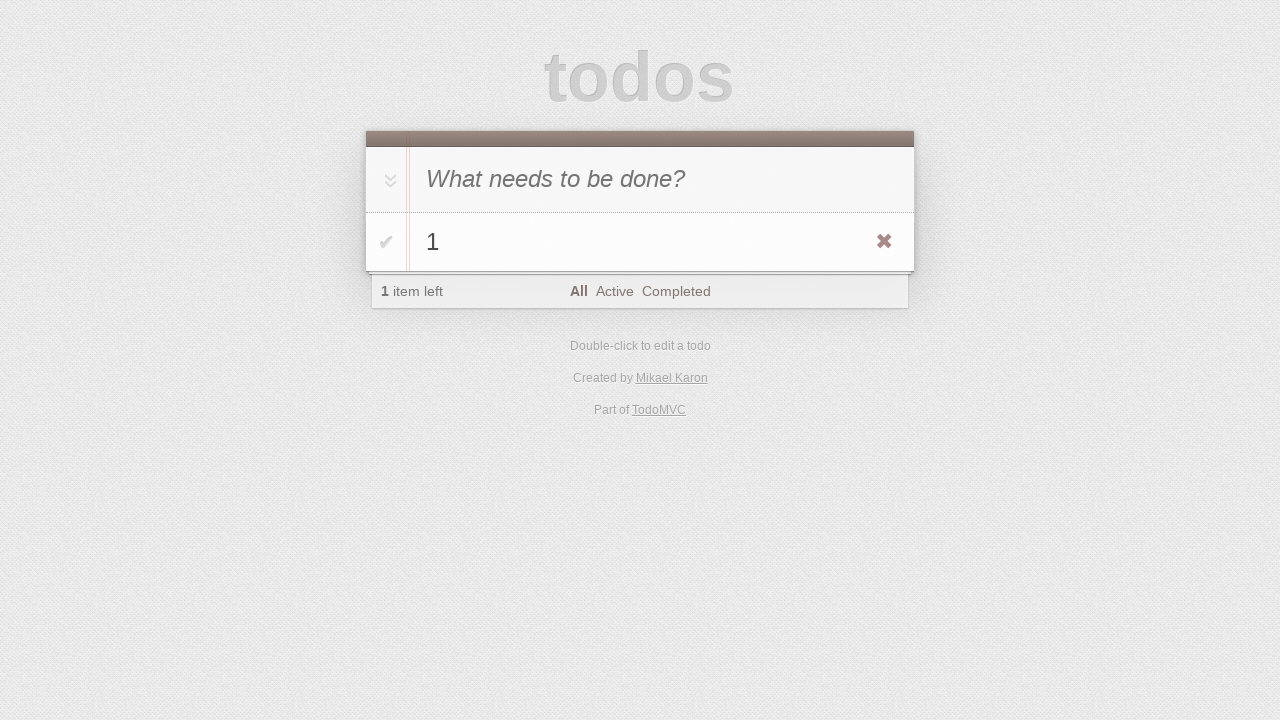